Takes a screenshot of code on carbon.now.sh by clicking export menu, selecting 4x resolution, and clicking PNG to download the styled code image.

Starting URL: https://carbon.now.sh/?l=auto&code=print%28%22Hello%20World%22%29

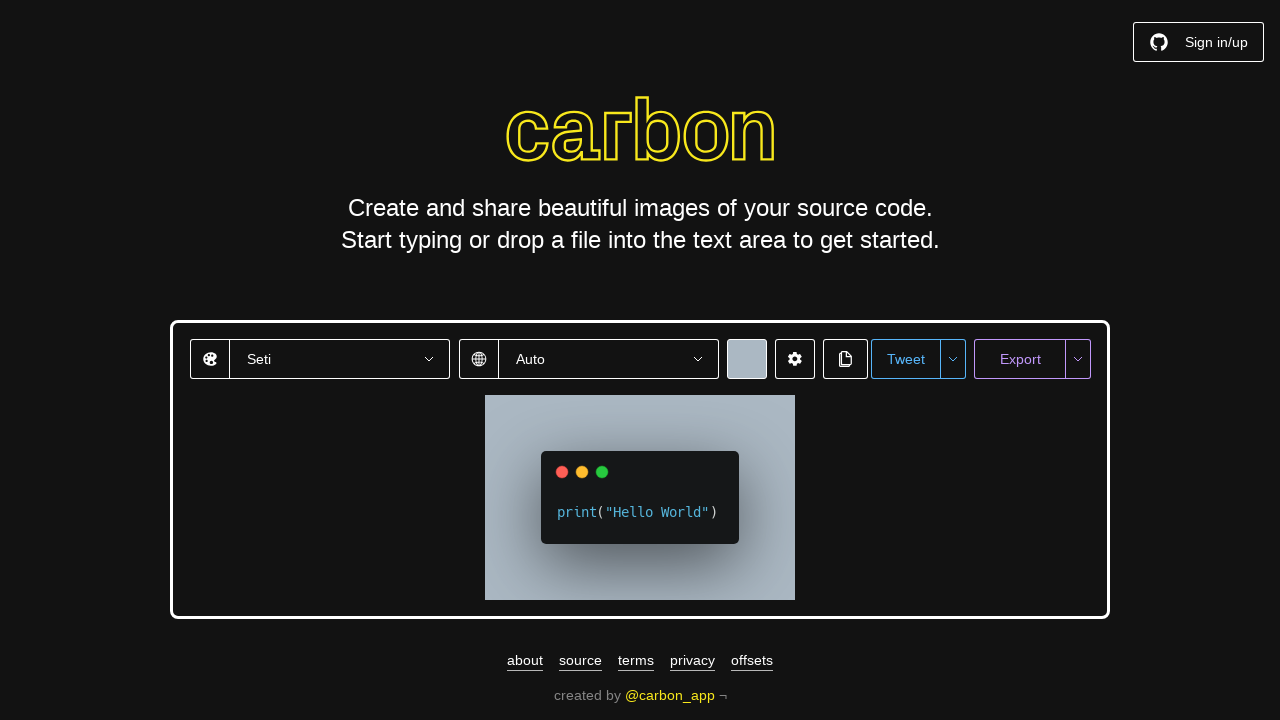

Clicked on the export menu button at (1078, 359) on button#export-menu
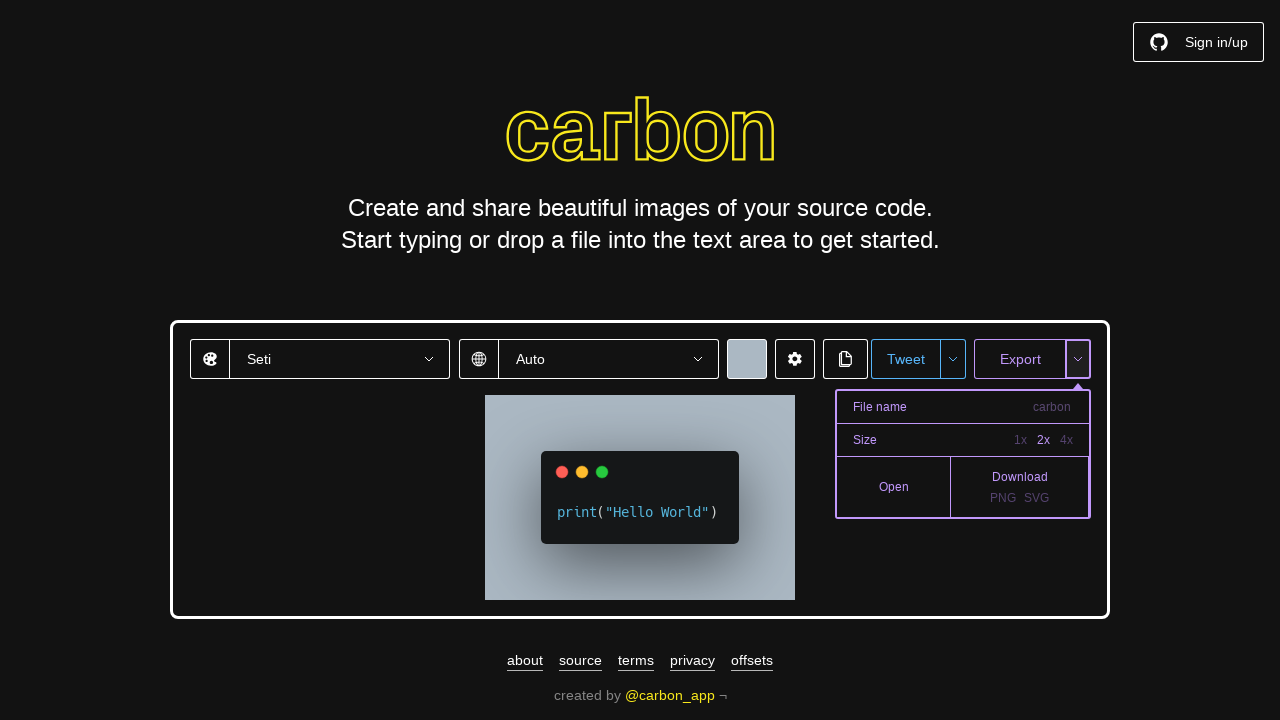

Selected 4x resolution option at (1066, 440) on button:has-text('4x')
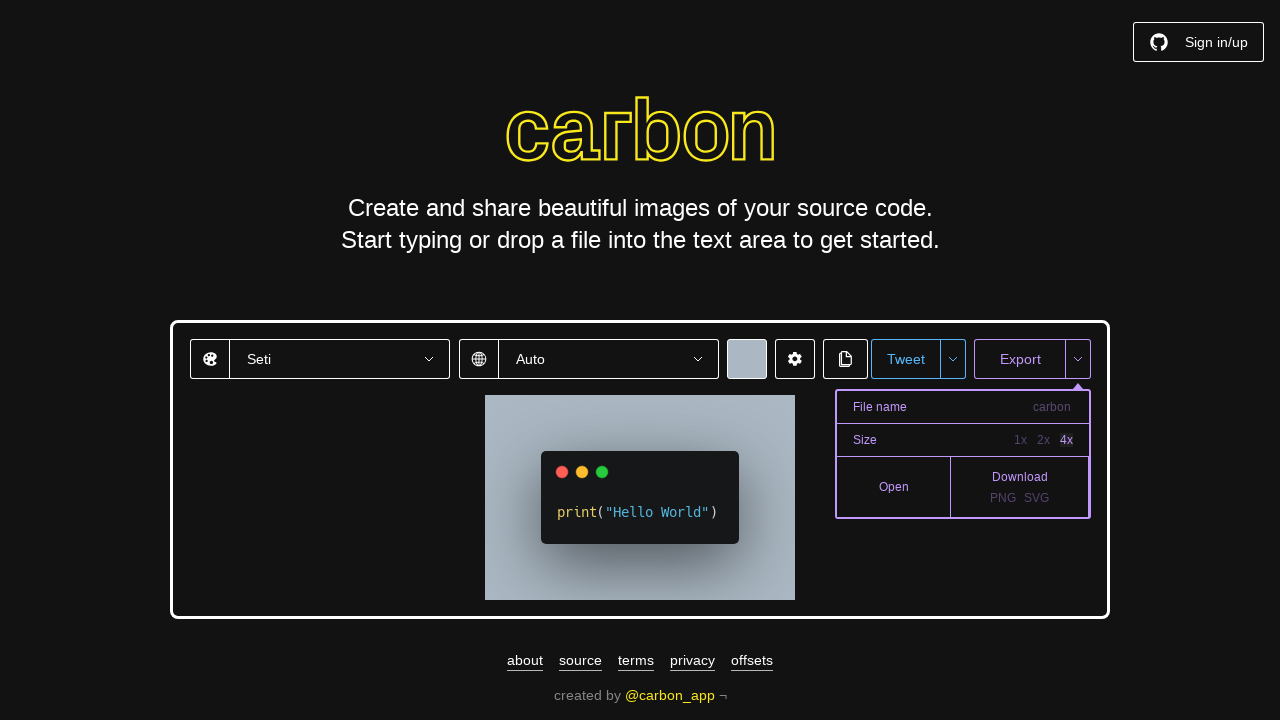

Clicked PNG to download the styled code image at (1003, 498) on button:has-text('PNG')
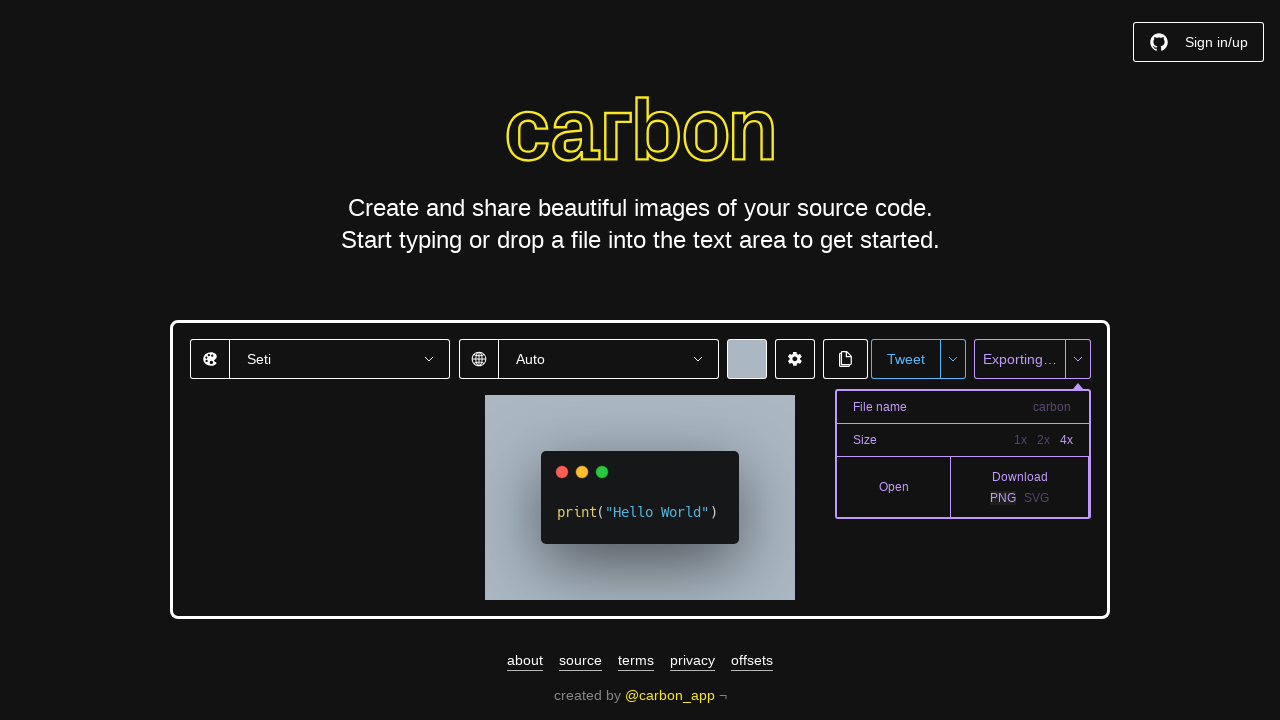

Waited for download to start
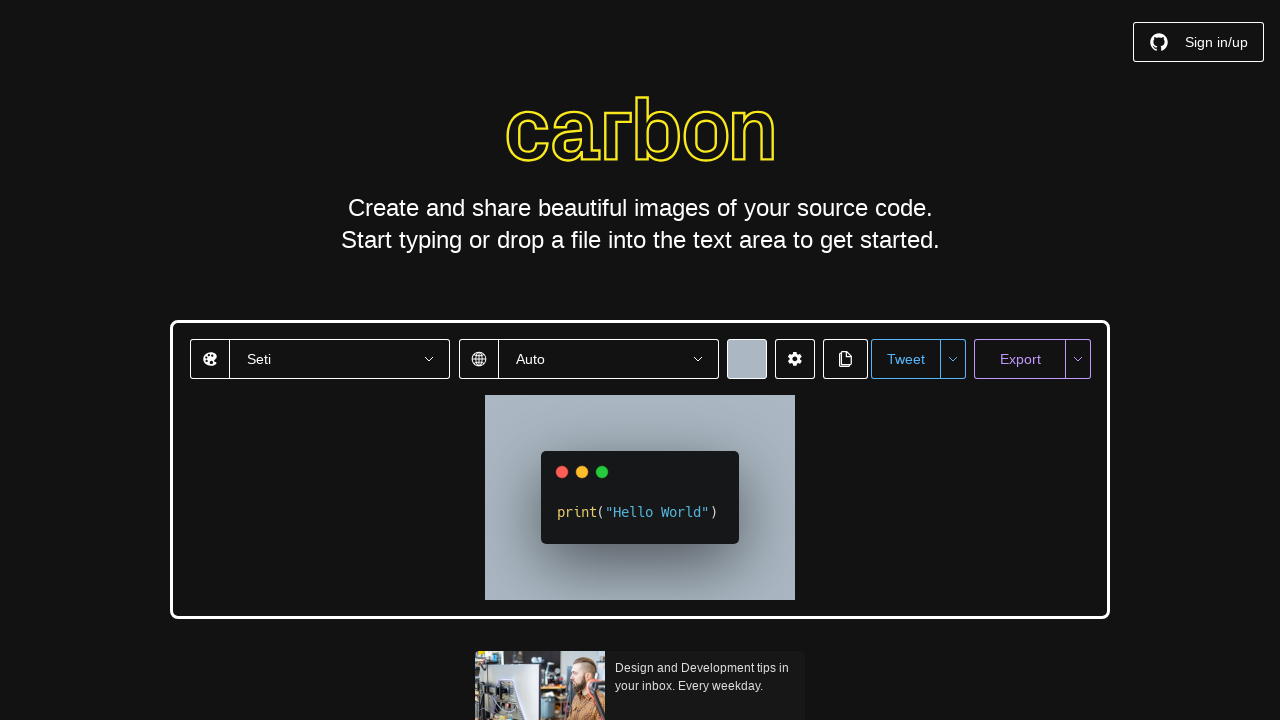

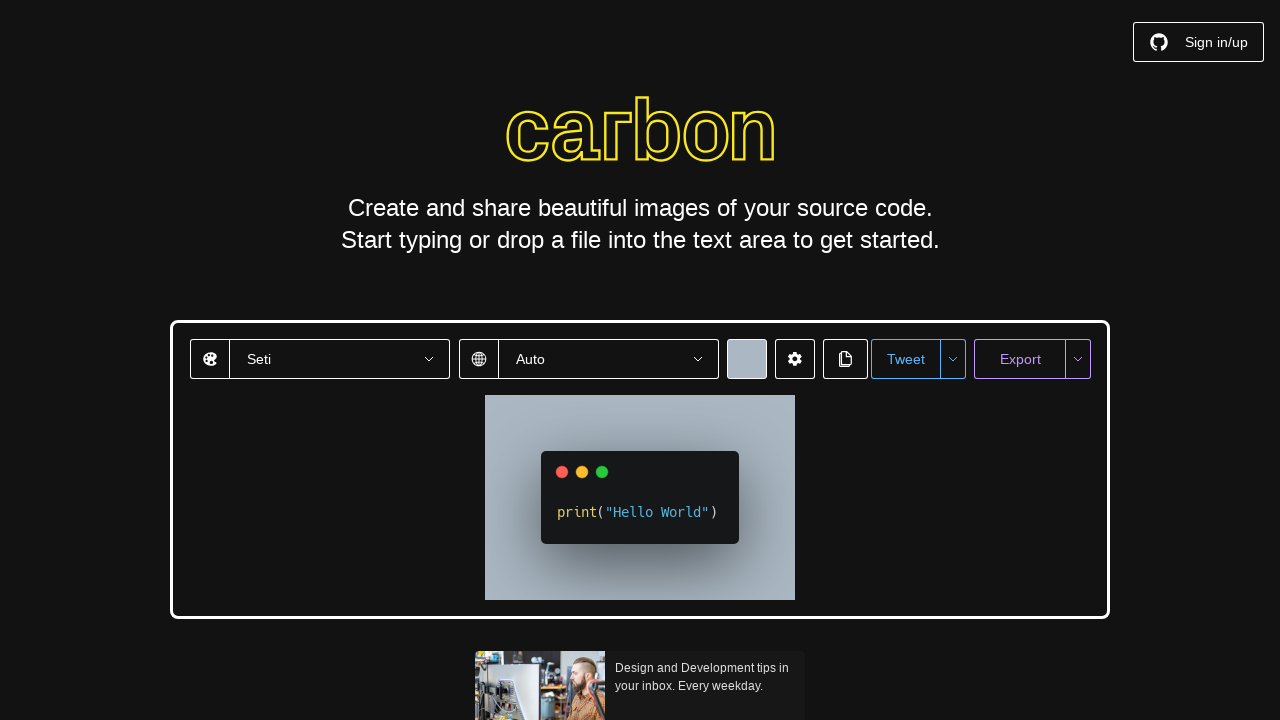